Tests radio button functionality by clicking on Round Trip option and verifying the UI updates accordingly

Starting URL: https://rahulshettyacademy.com/dropdownsPractise/

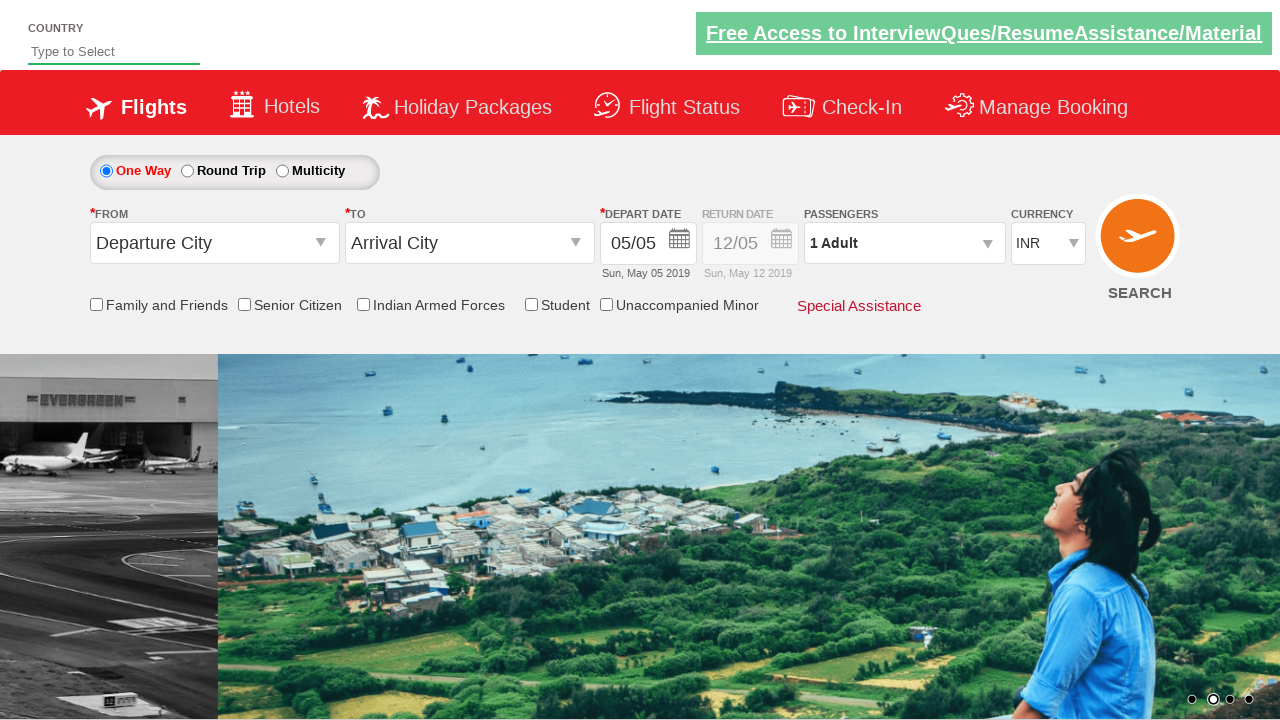

Clicked the Round Trip radio button at (187, 171) on input#ctl00_mainContent_rbtnl_Trip_1
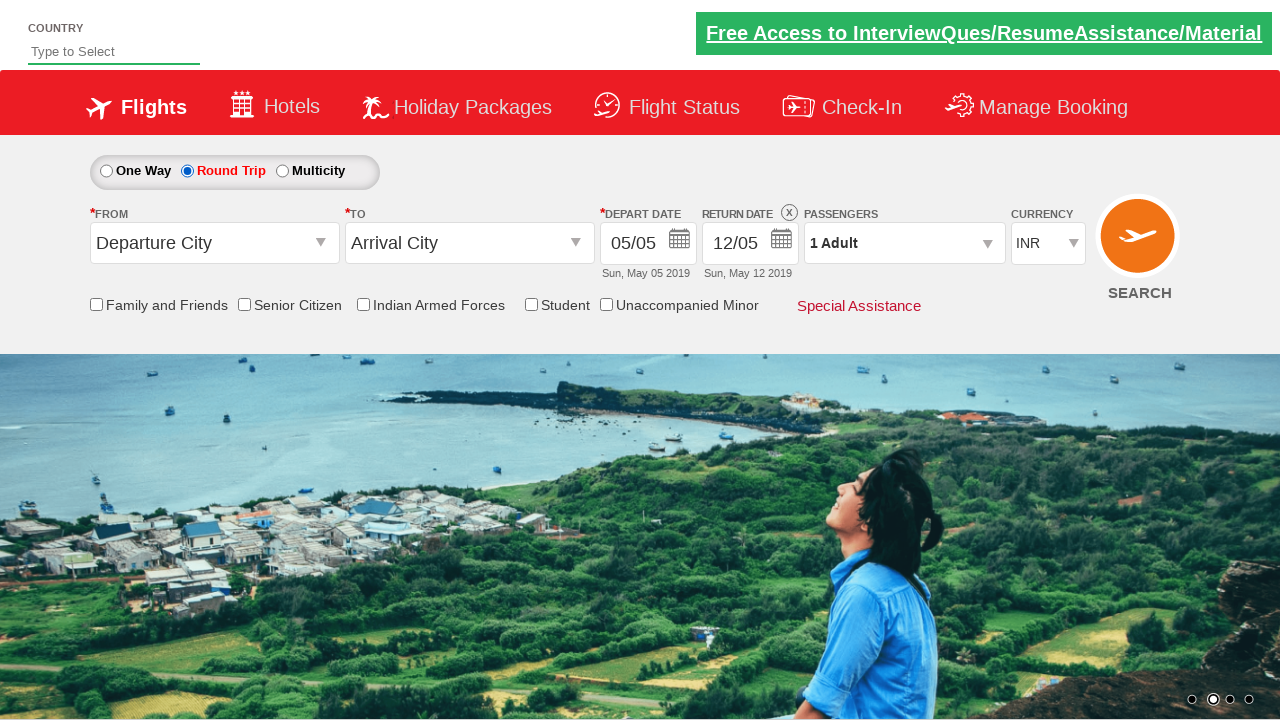

Retrieved label text for Round Trip radio button
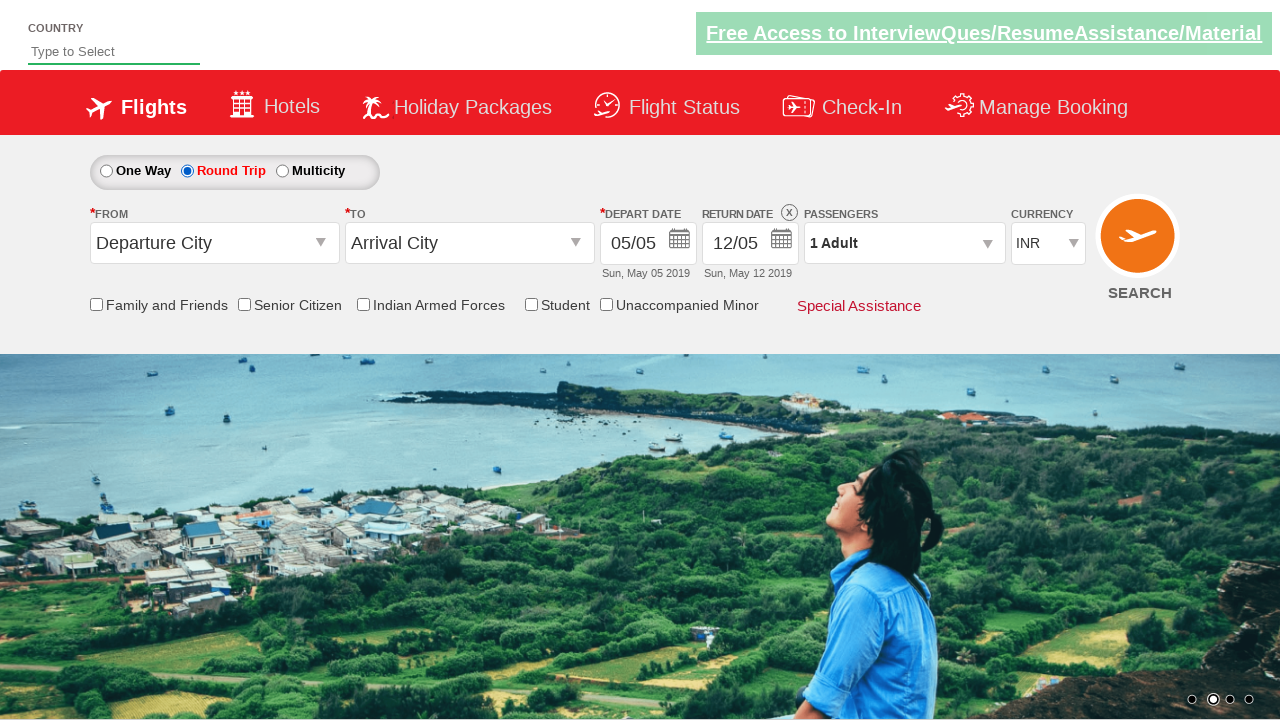

Verified that label text equals 'Round Trip'
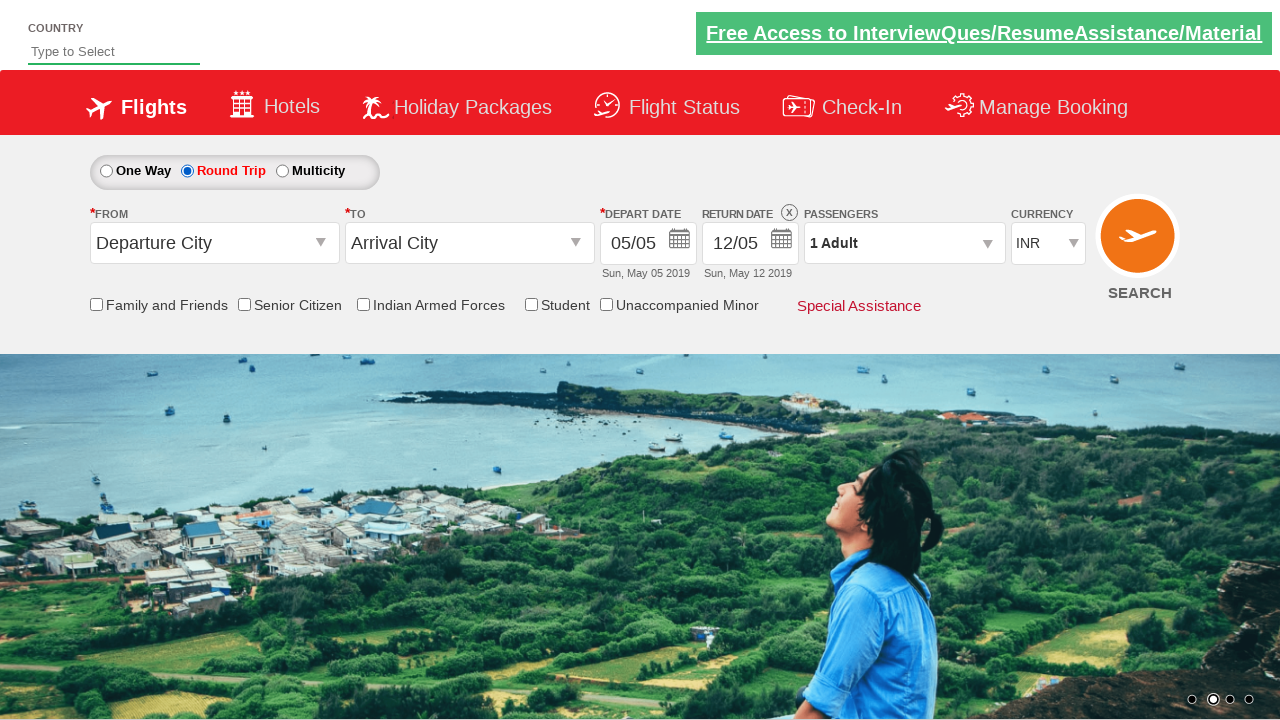

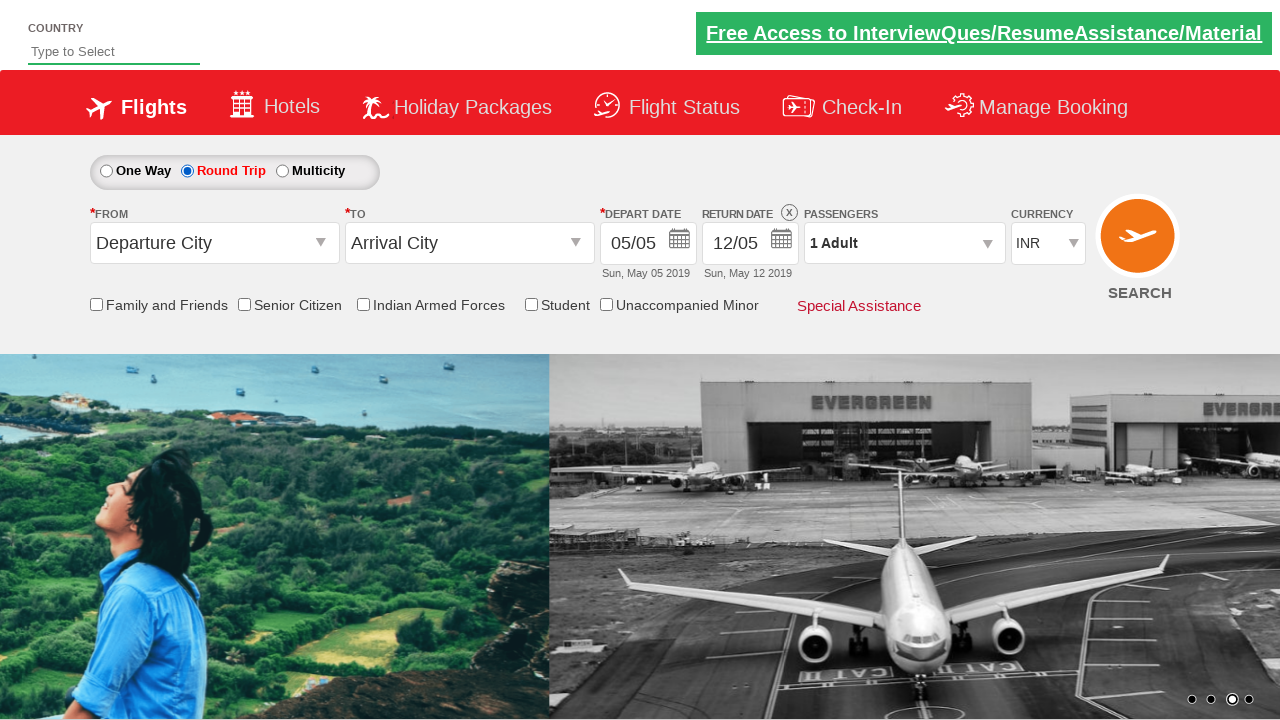